Tests that the currently applied filter link is highlighted with selected class

Starting URL: https://demo.playwright.dev/todomvc

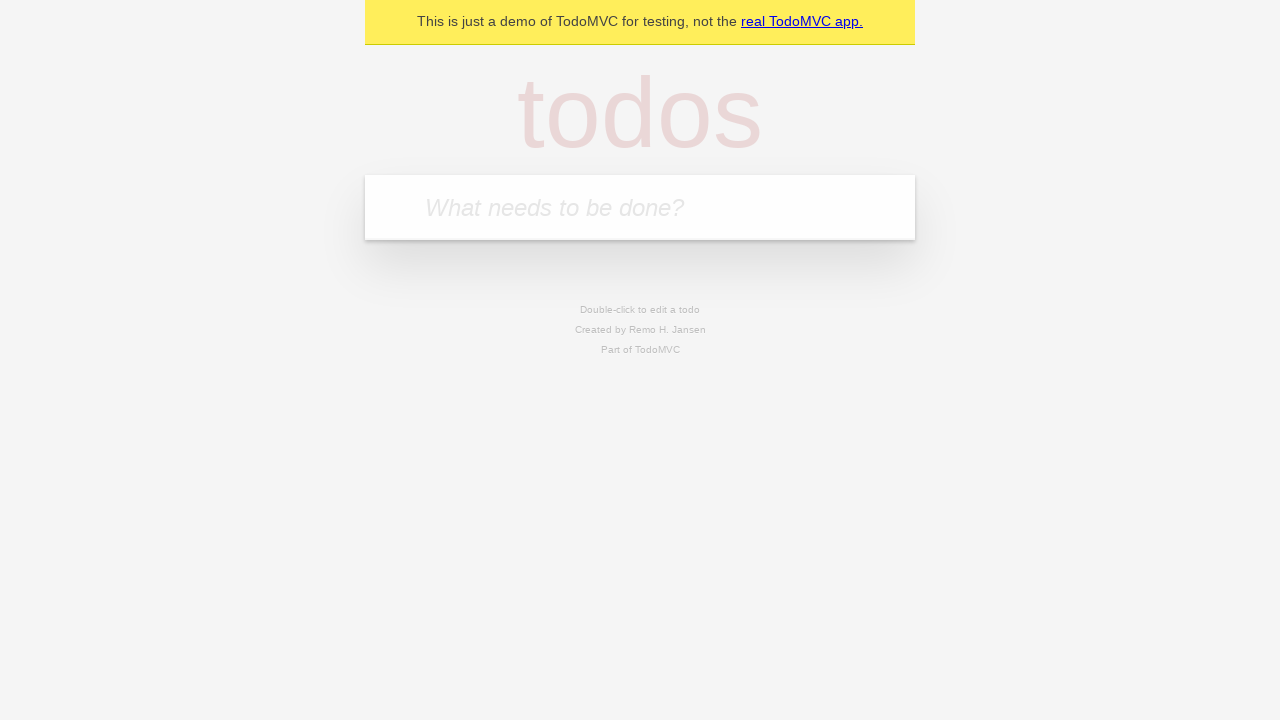

Filled todo input with 'buy some cheese' on internal:attr=[placeholder="What needs to be done?"i]
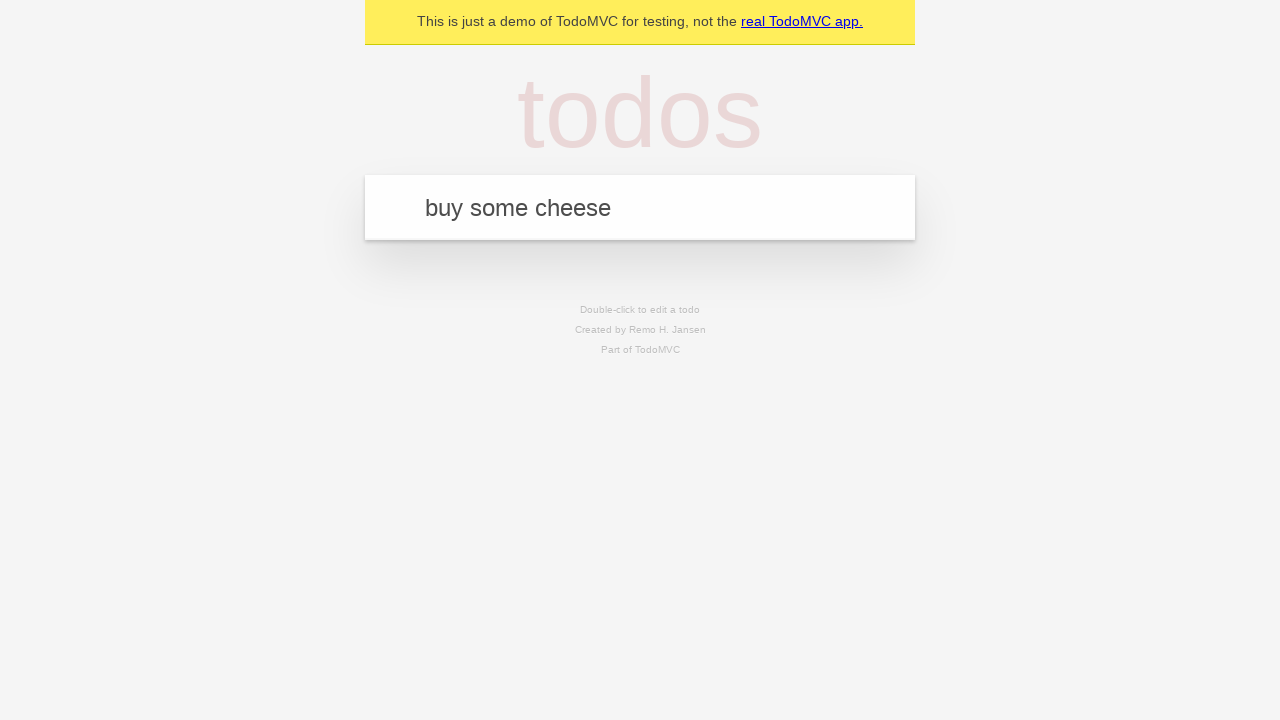

Pressed Enter to add todo 'buy some cheese' on internal:attr=[placeholder="What needs to be done?"i]
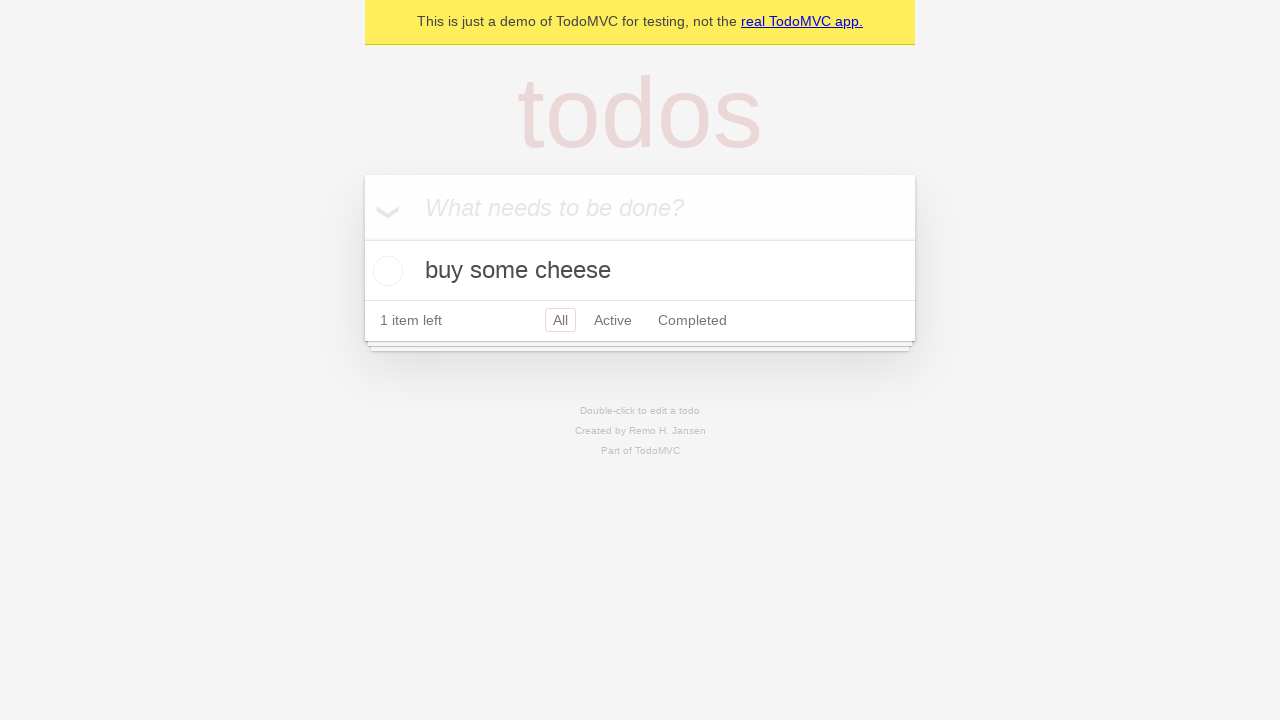

Filled todo input with 'feed the cat' on internal:attr=[placeholder="What needs to be done?"i]
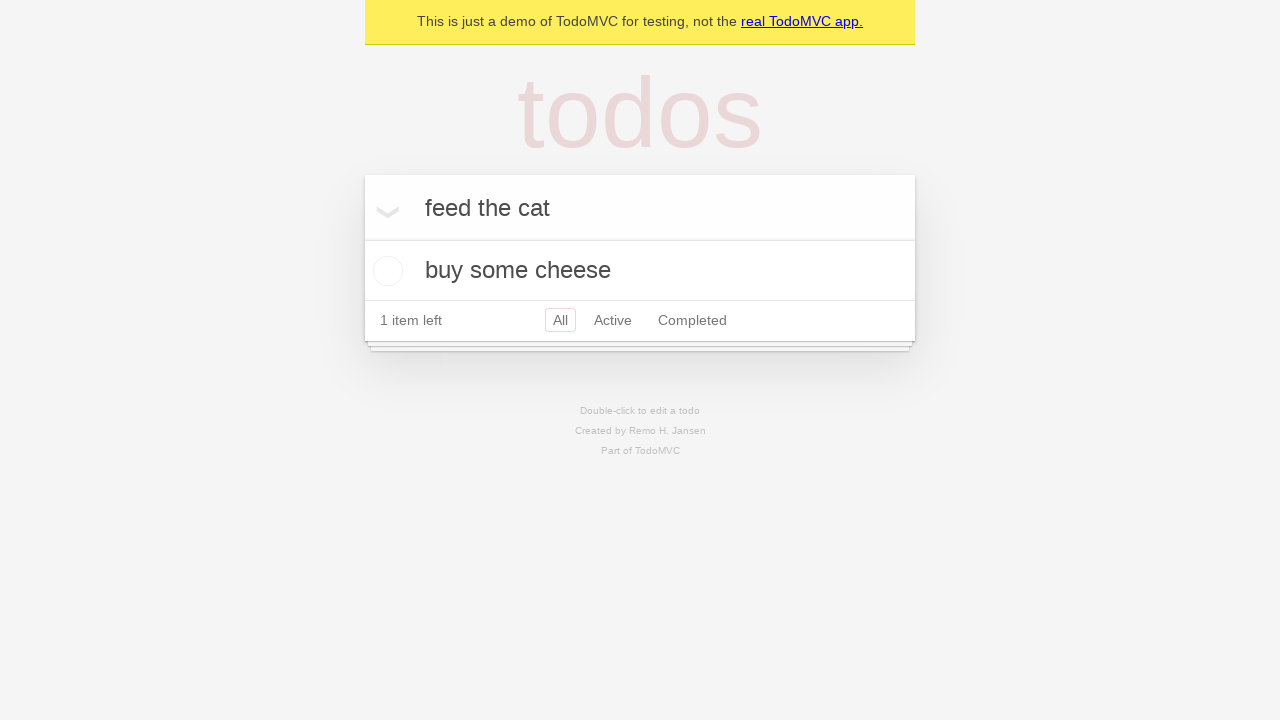

Pressed Enter to add todo 'feed the cat' on internal:attr=[placeholder="What needs to be done?"i]
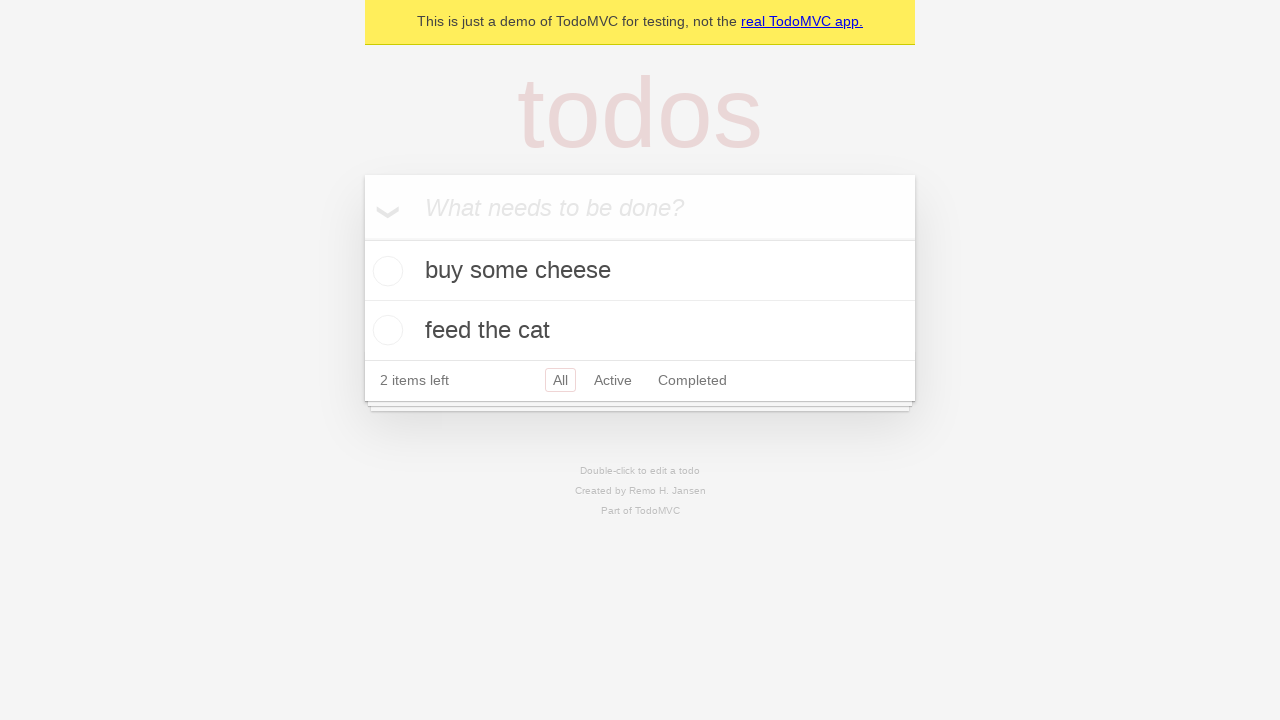

Filled todo input with 'book a doctors appointment' on internal:attr=[placeholder="What needs to be done?"i]
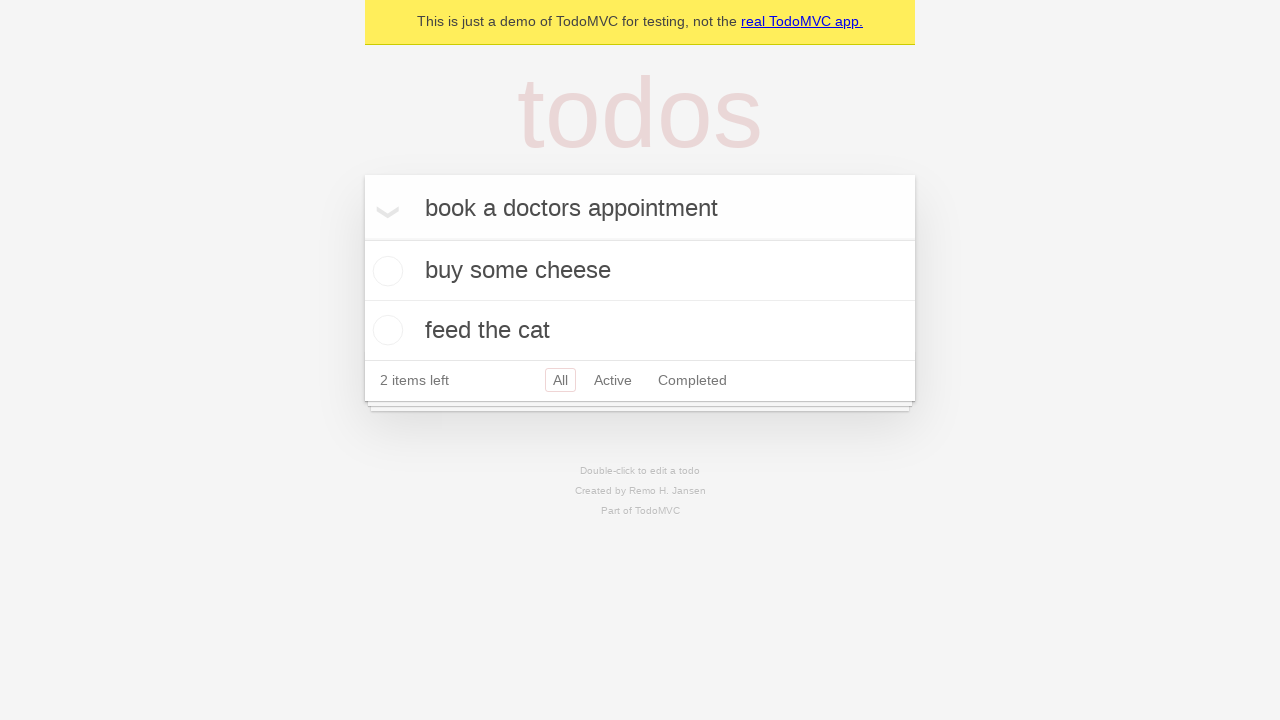

Pressed Enter to add todo 'book a doctors appointment' on internal:attr=[placeholder="What needs to be done?"i]
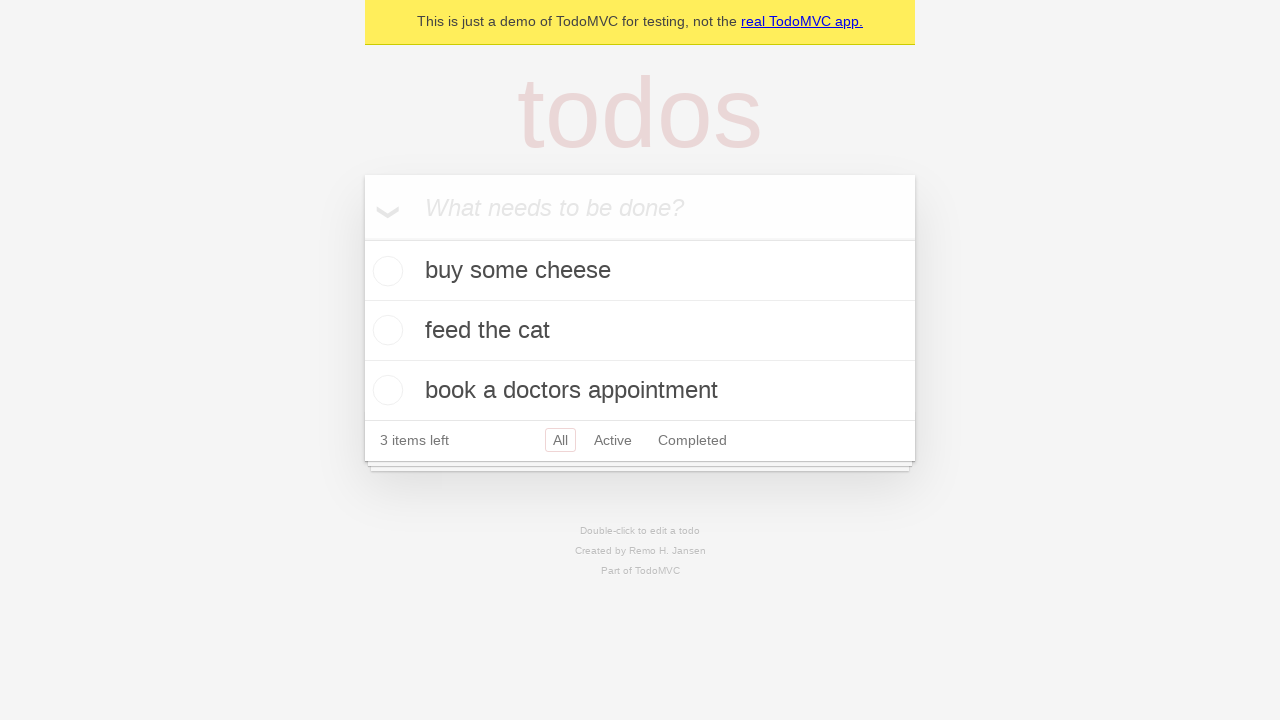

Waited for all three todos to appear
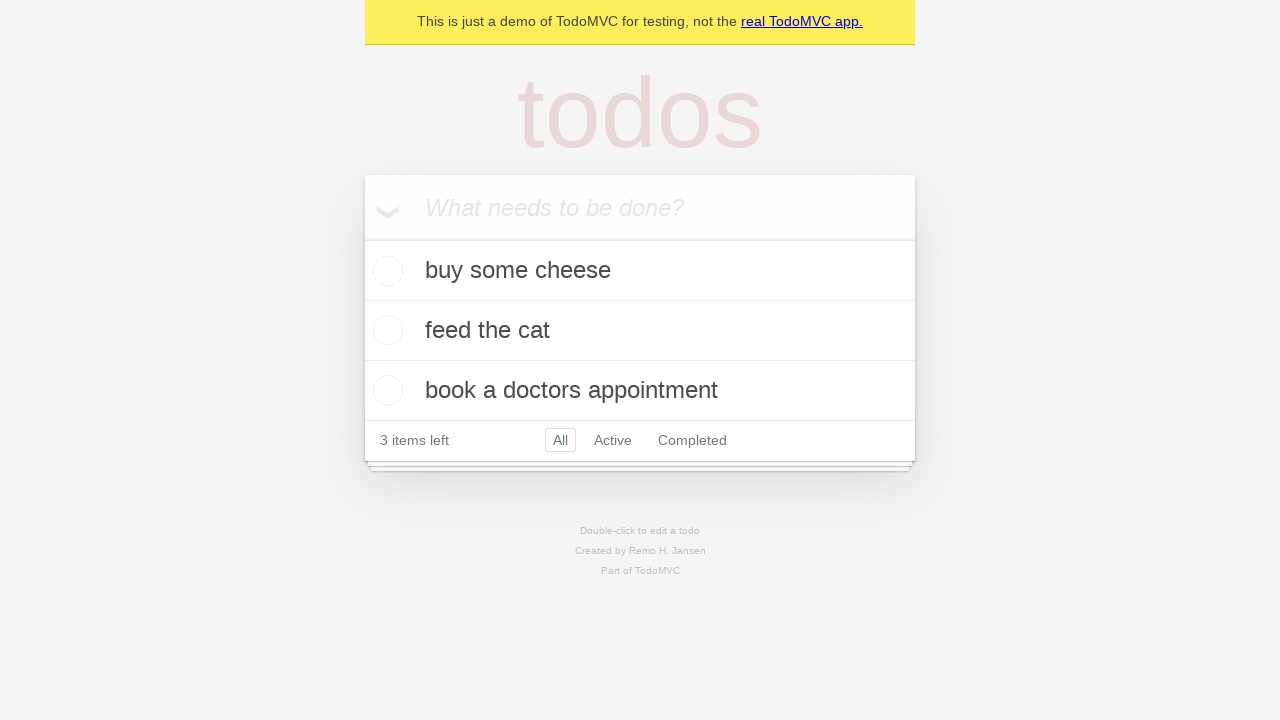

Located 'Active' filter link
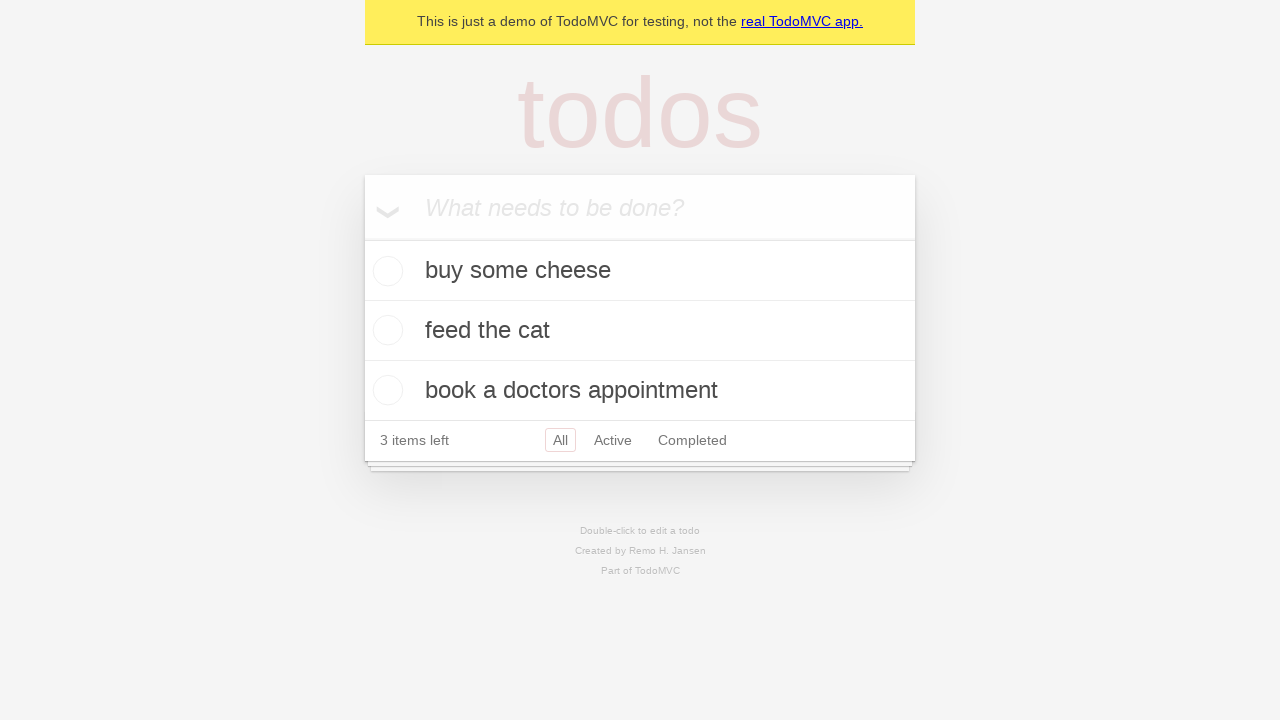

Located 'Completed' filter link
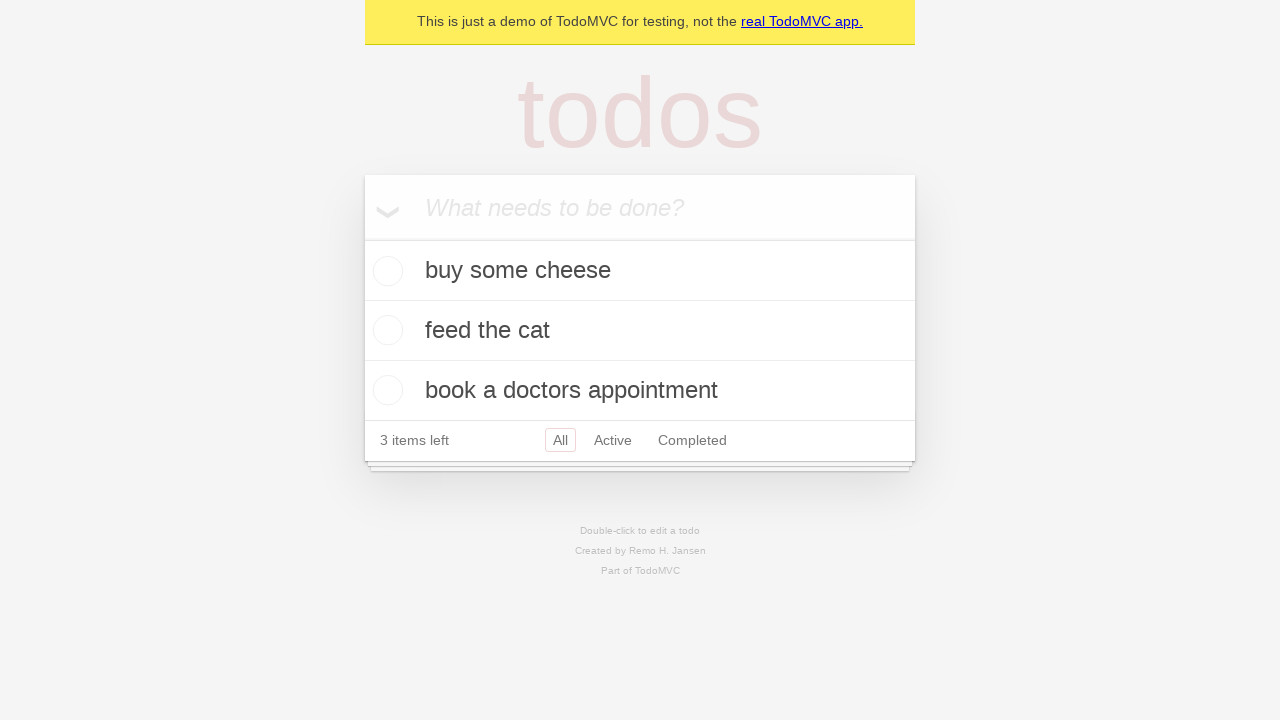

Clicked 'Active' filter link at (613, 440) on internal:role=link[name="Active"i]
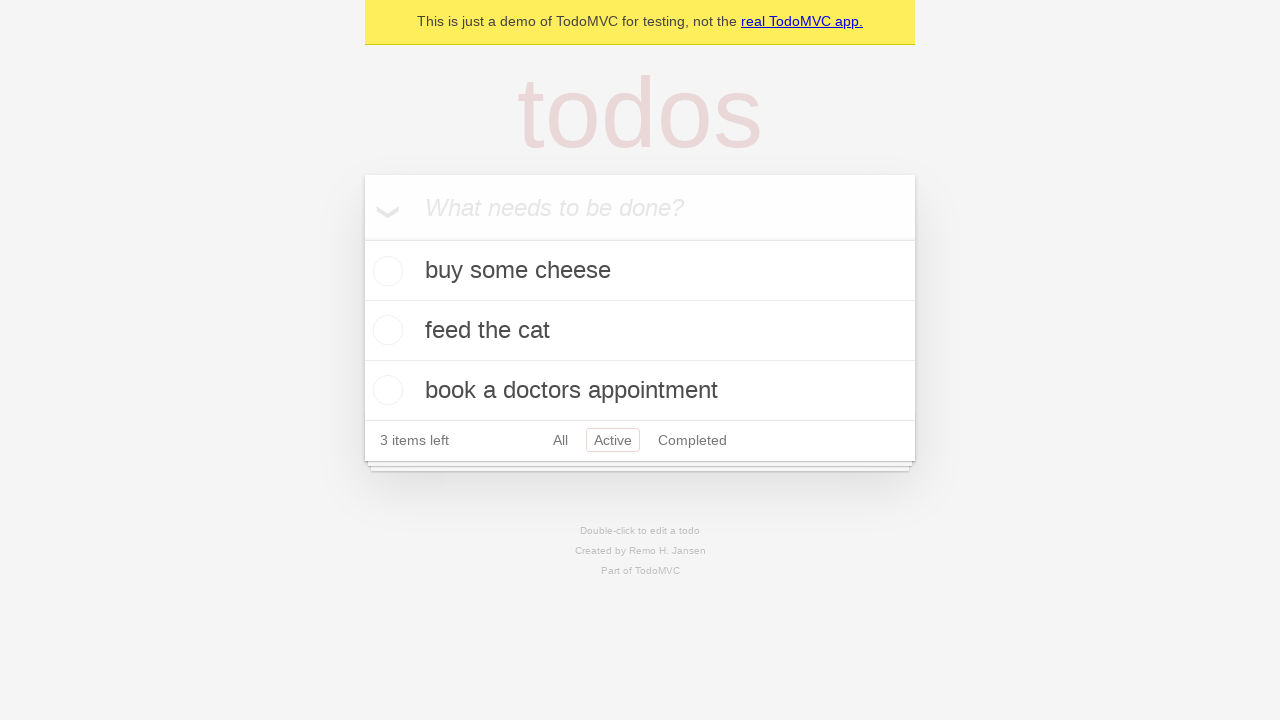

Clicked 'Completed' filter link to verify it's now highlighted with selected class at (692, 440) on internal:role=link[name="Completed"i]
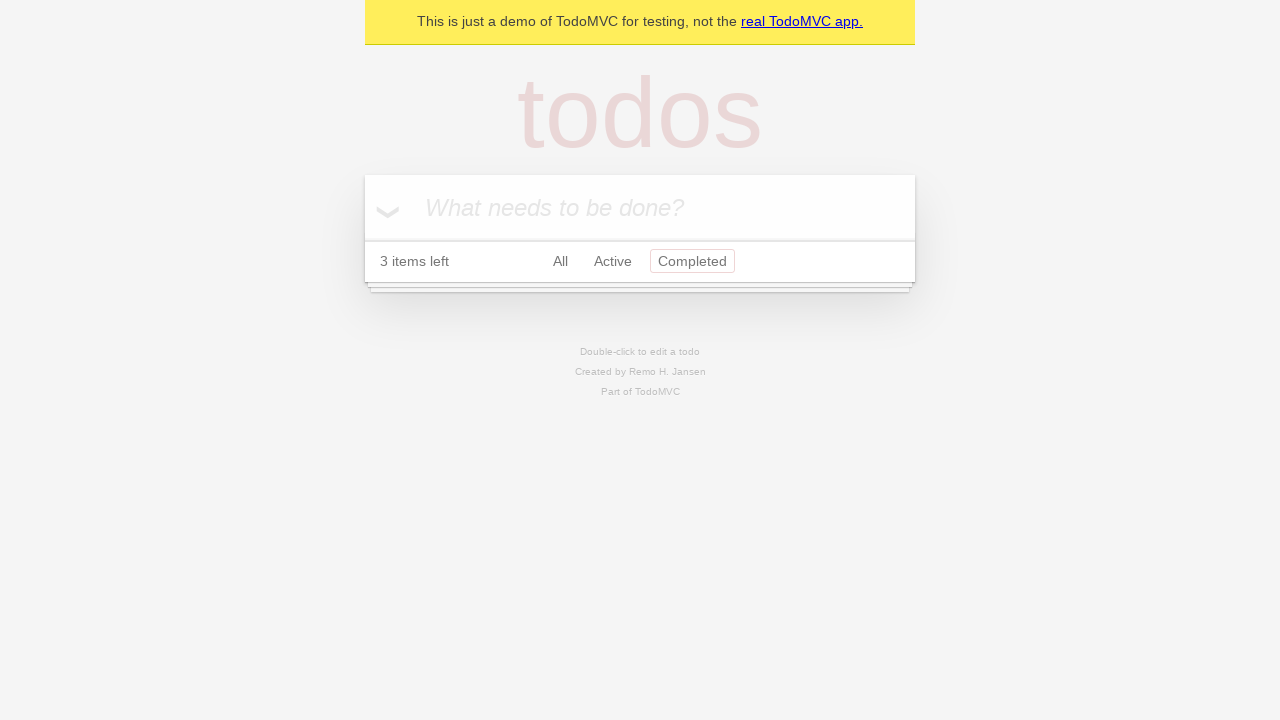

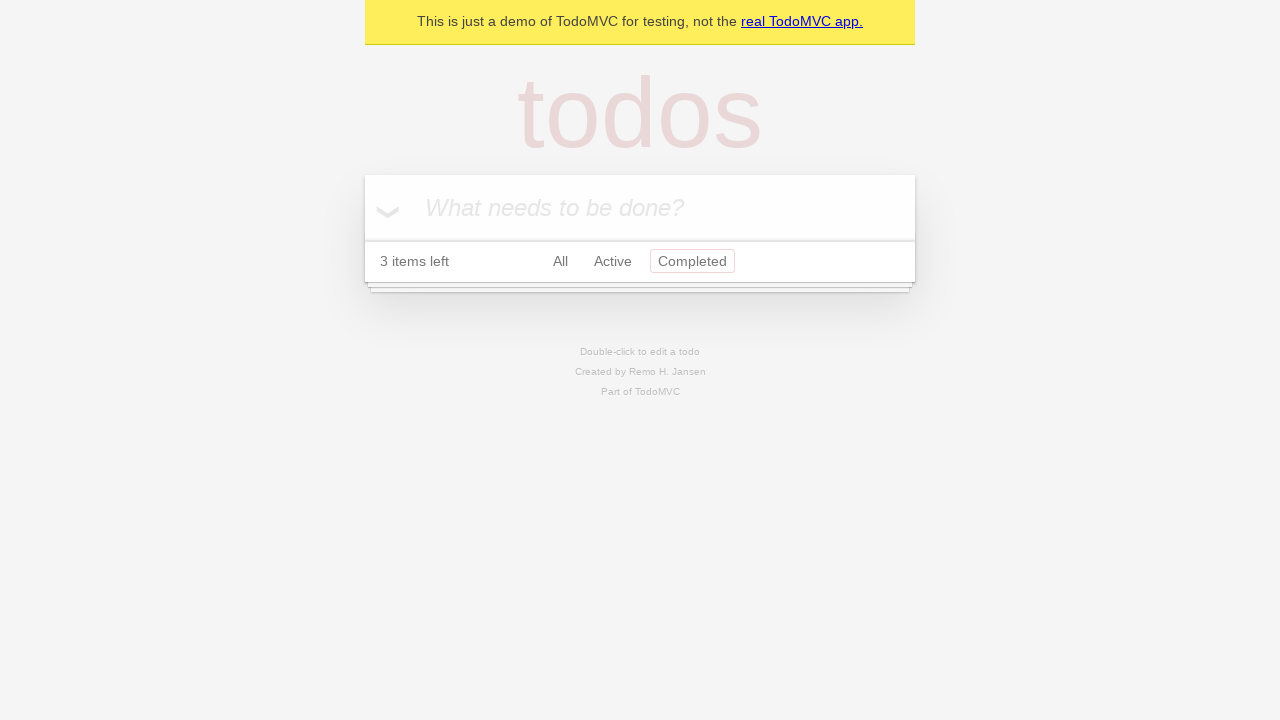